Tests browser tab functionality by opening an initial URL, then creating a new browser tab and navigating to a second URL.

Starting URL: https://ssbleather.com/

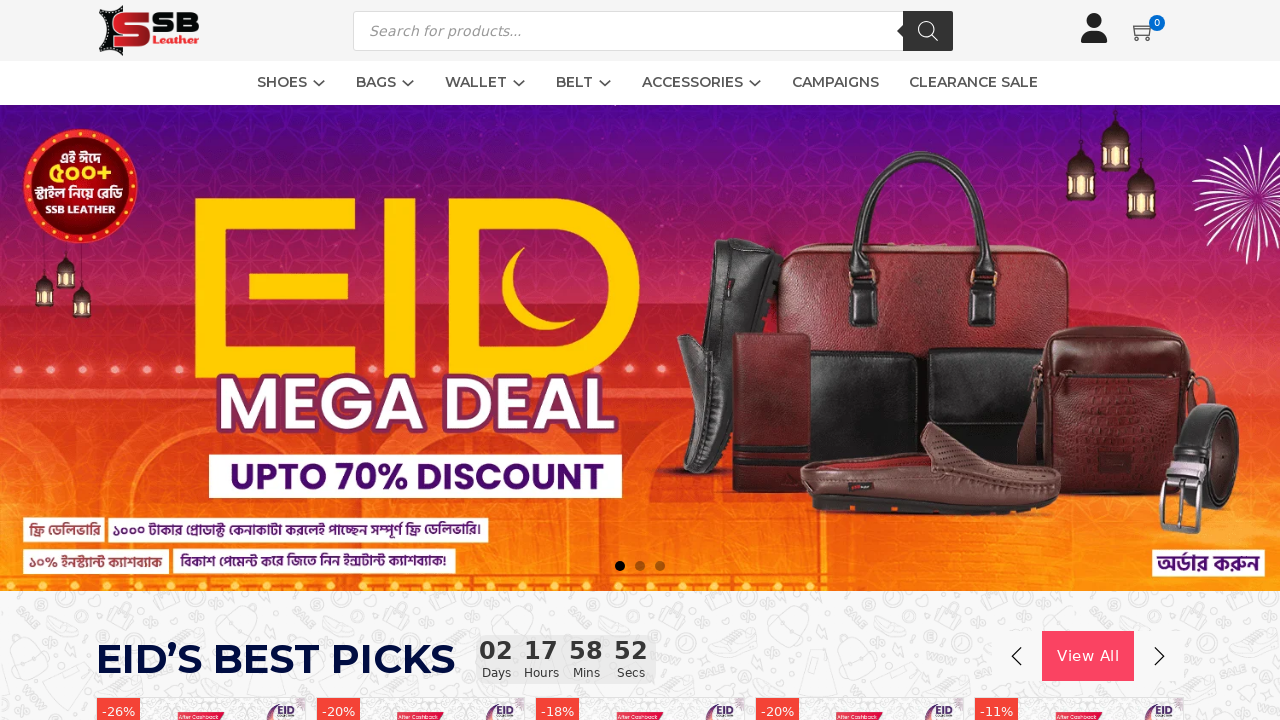

Initial page at ssbleather.com loaded
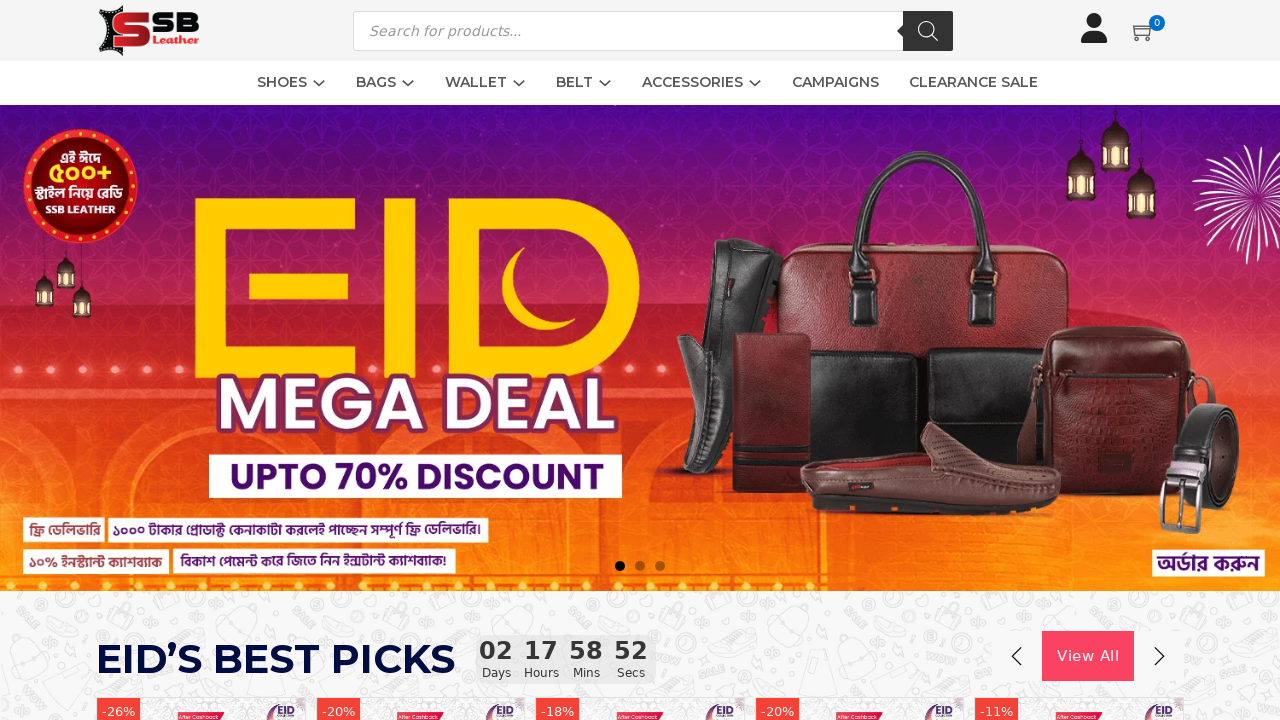

Created new browser tab
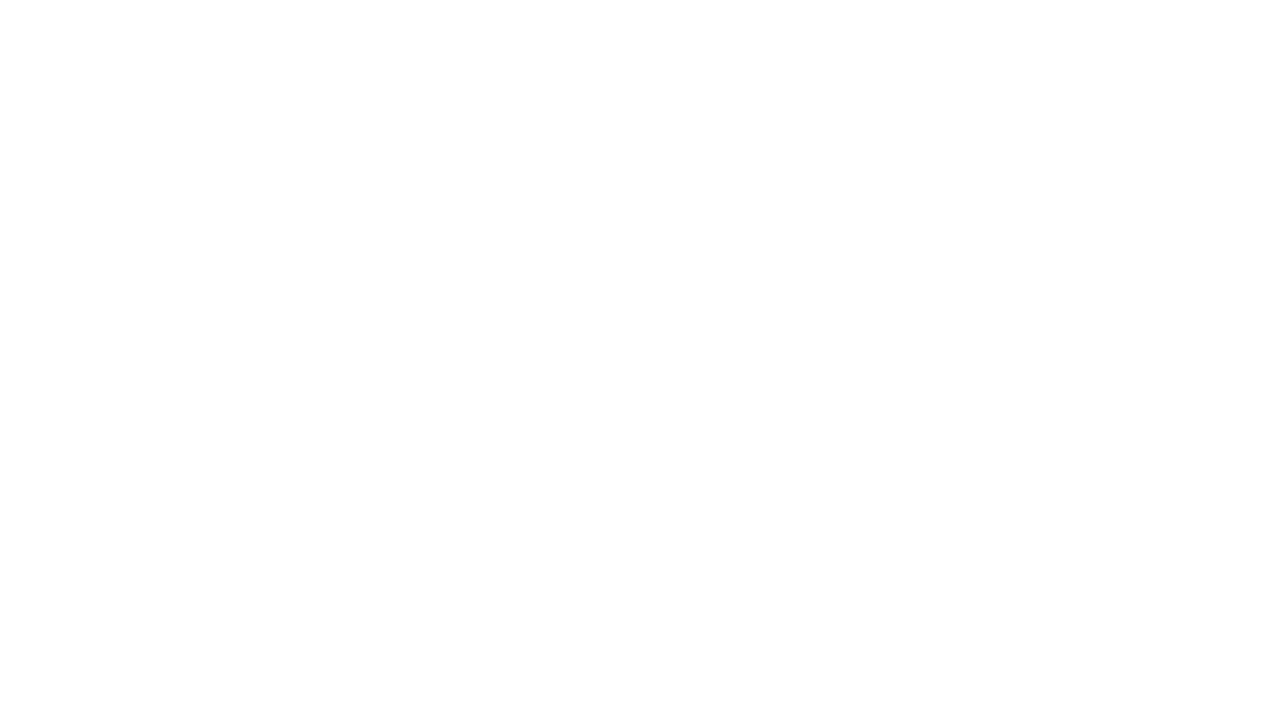

Navigated new tab to https://www.skmbd.com
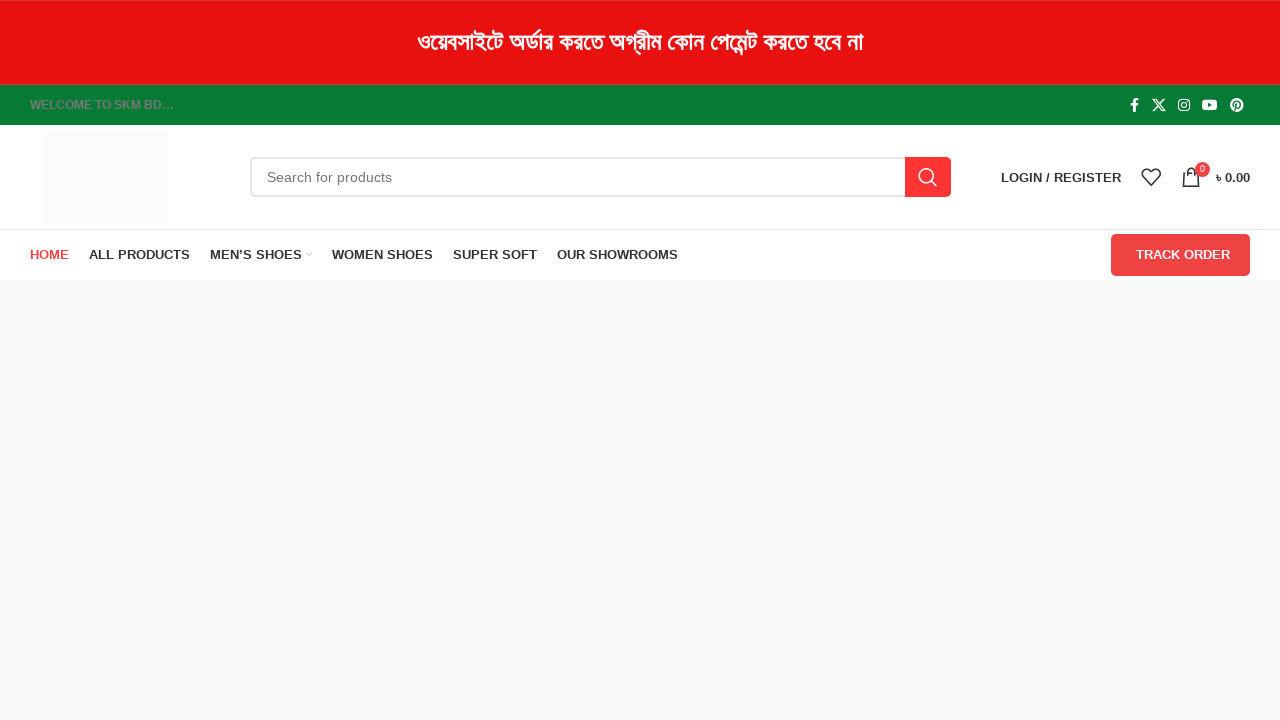

New page at skmbd.com loaded
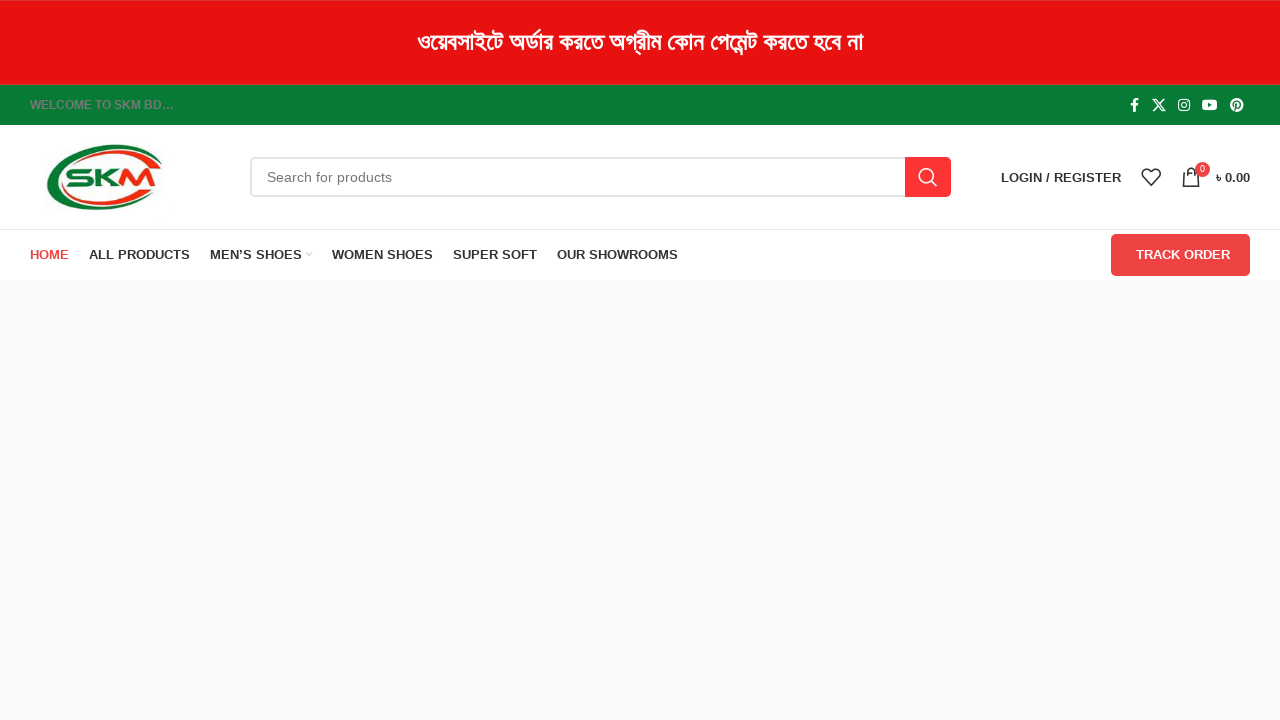

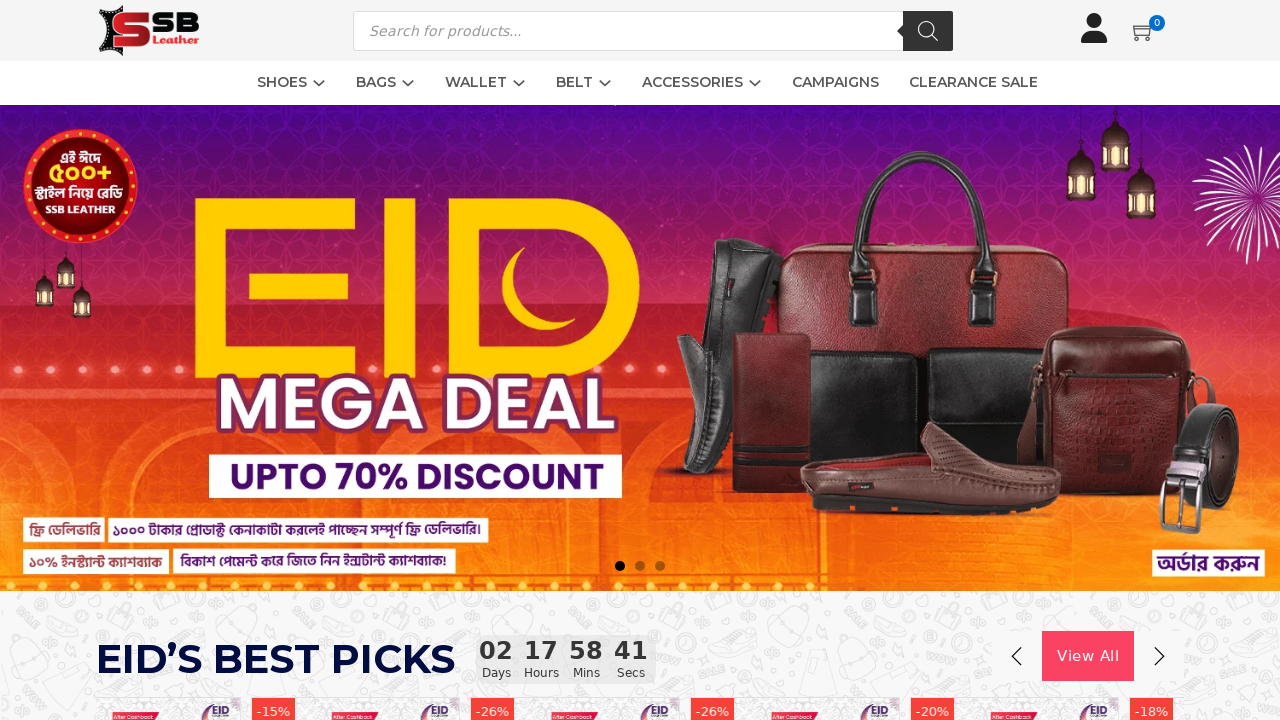